Tests clearing the complete state of all items by checking and then unchecking the toggle all checkbox

Starting URL: https://demo.playwright.dev/todomvc

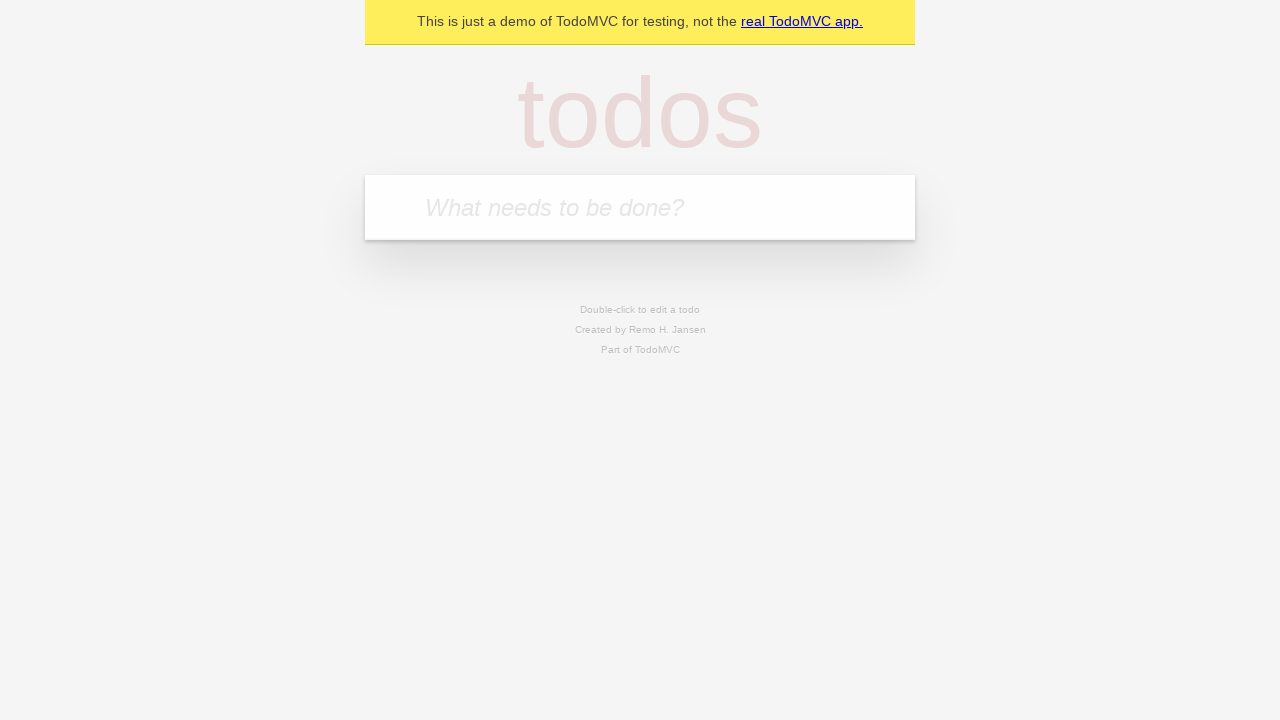

Filled todo input with 'buy some cheese' on internal:attr=[placeholder="What needs to be done?"i]
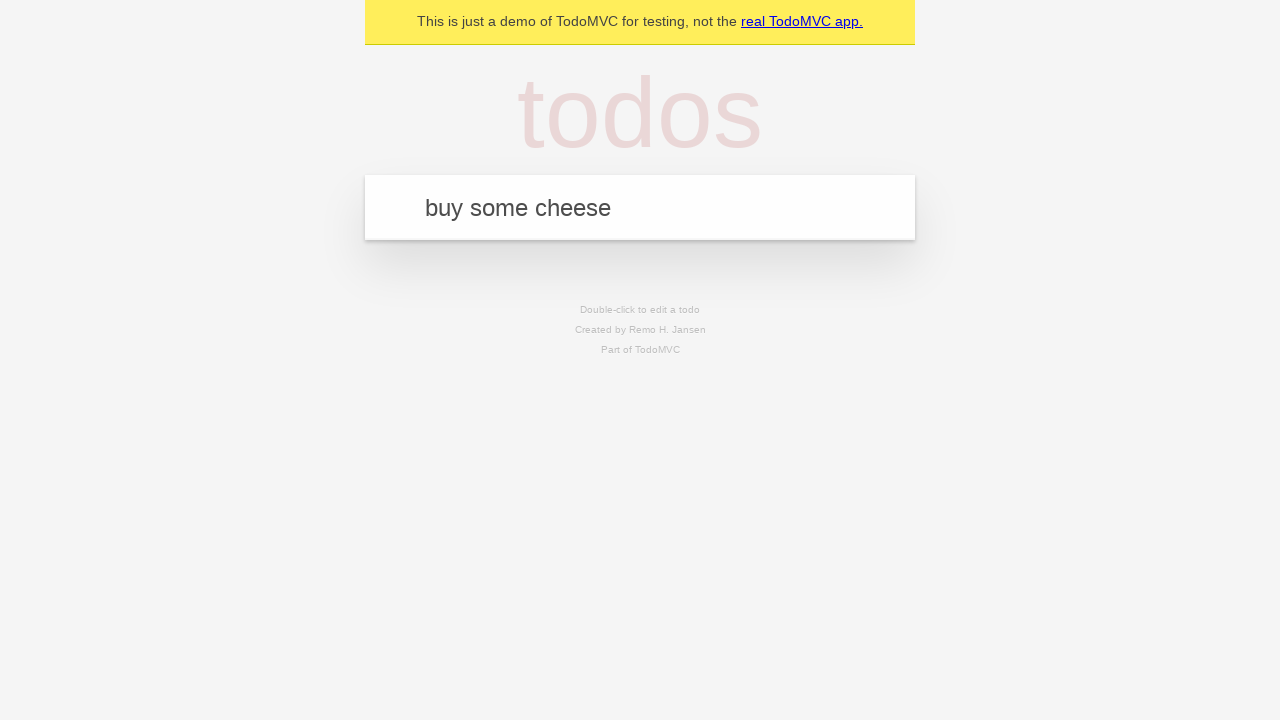

Pressed Enter to add first todo item on internal:attr=[placeholder="What needs to be done?"i]
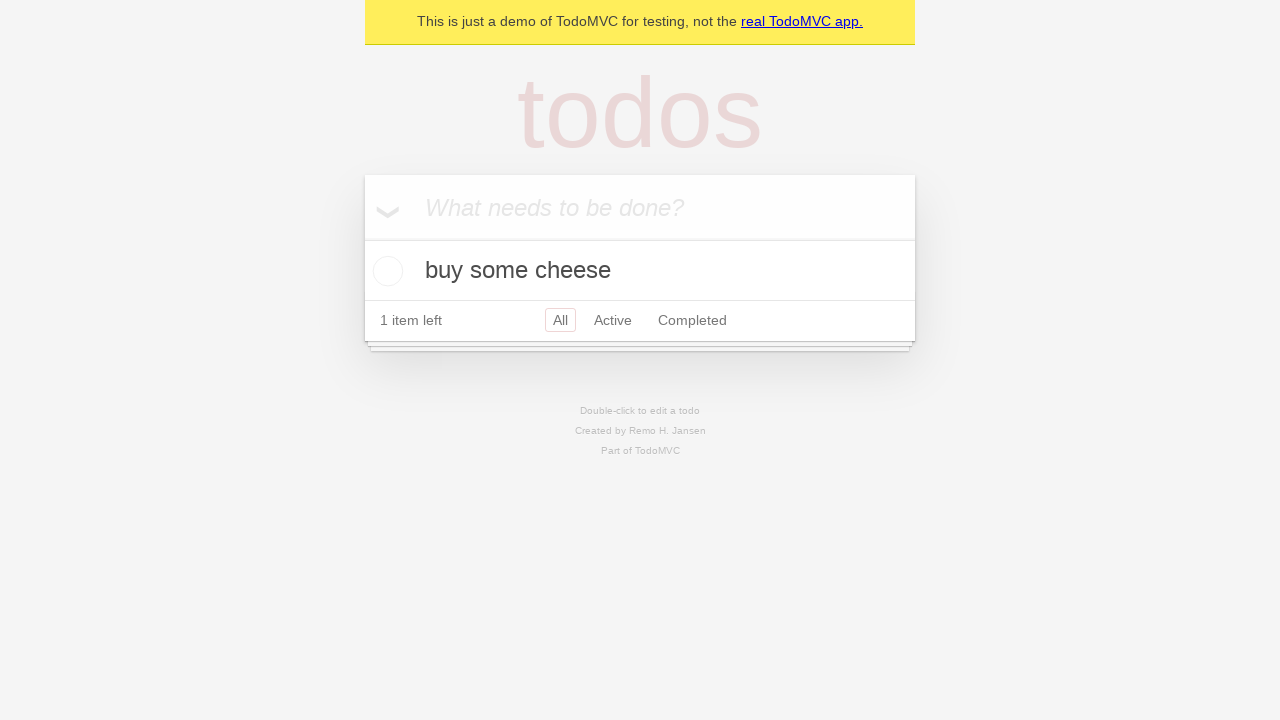

Filled todo input with 'feed the cat' on internal:attr=[placeholder="What needs to be done?"i]
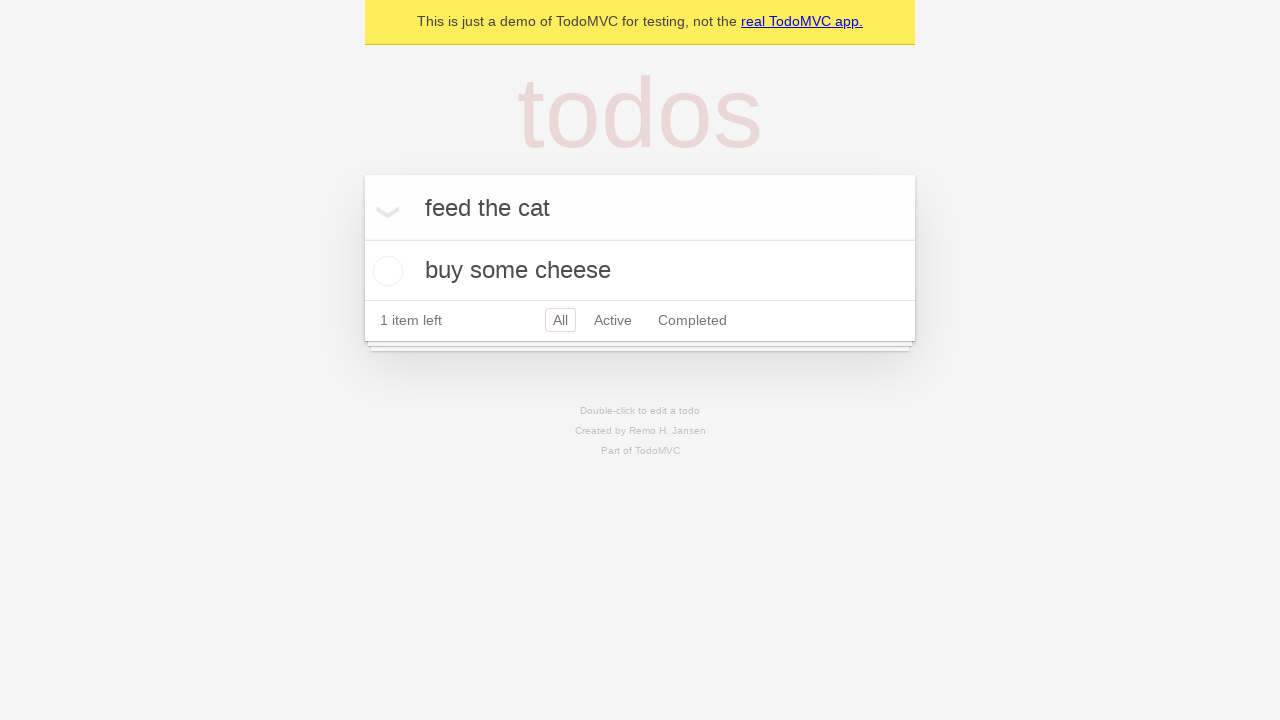

Pressed Enter to add second todo item on internal:attr=[placeholder="What needs to be done?"i]
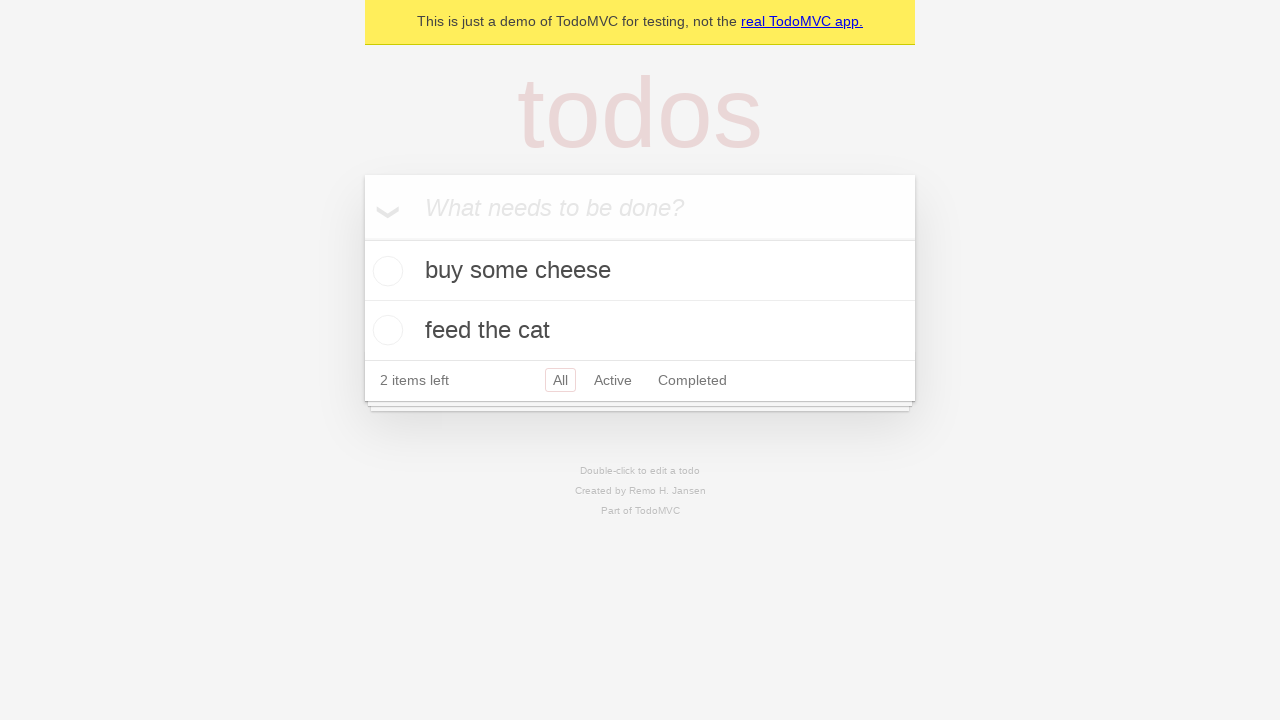

Filled todo input with 'book a doctors appointment' on internal:attr=[placeholder="What needs to be done?"i]
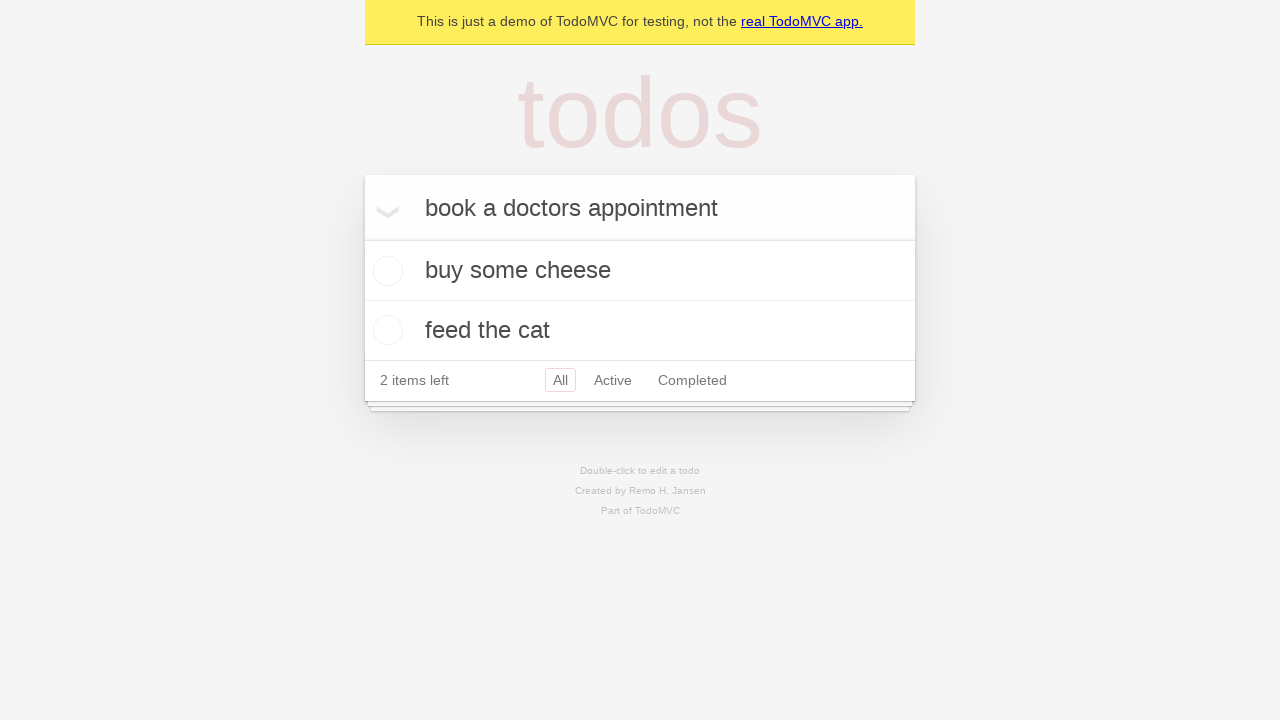

Pressed Enter to add third todo item on internal:attr=[placeholder="What needs to be done?"i]
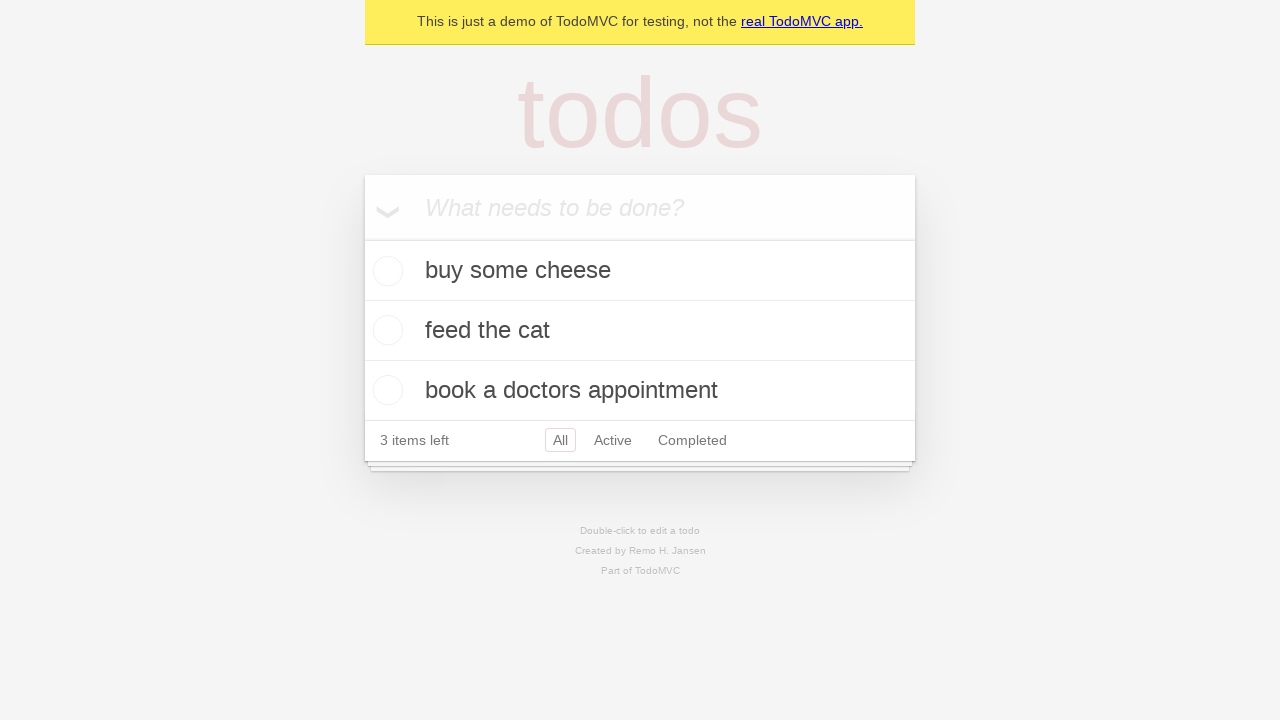

Checked toggle all checkbox to mark all items as complete at (362, 238) on internal:label="Mark all as complete"i
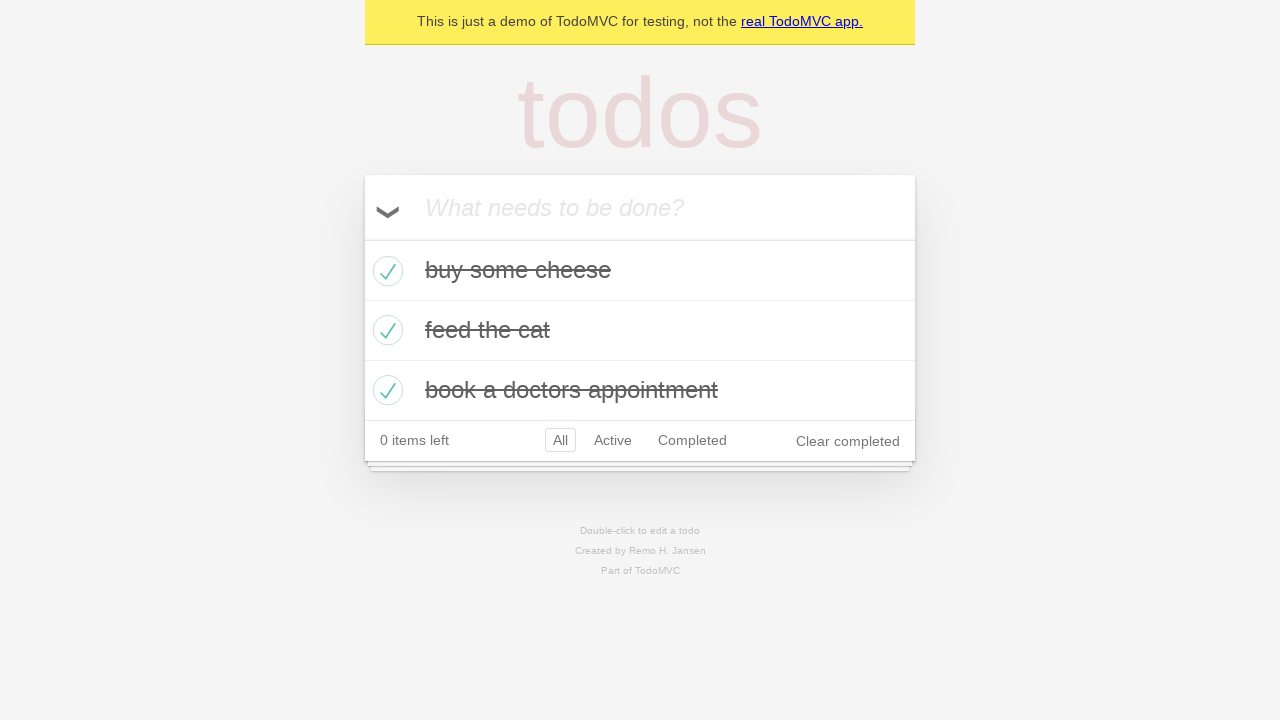

Unchecked toggle all checkbox to clear complete state of all items at (362, 238) on internal:label="Mark all as complete"i
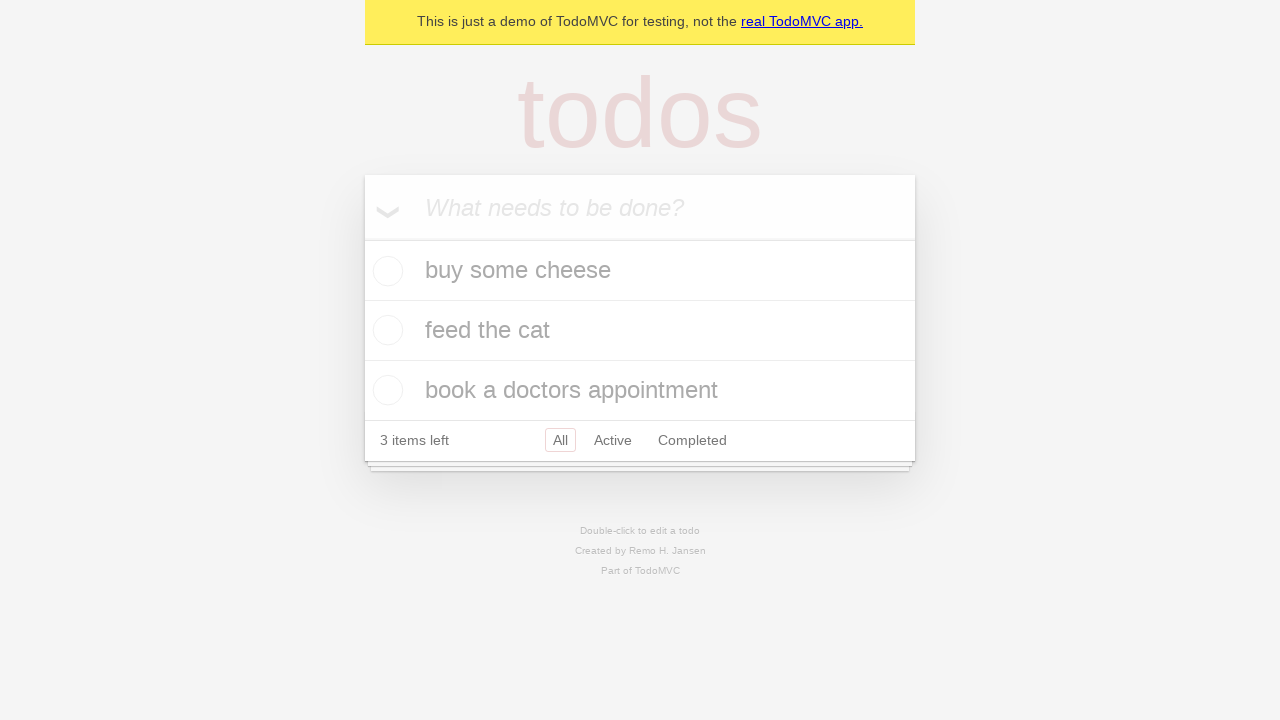

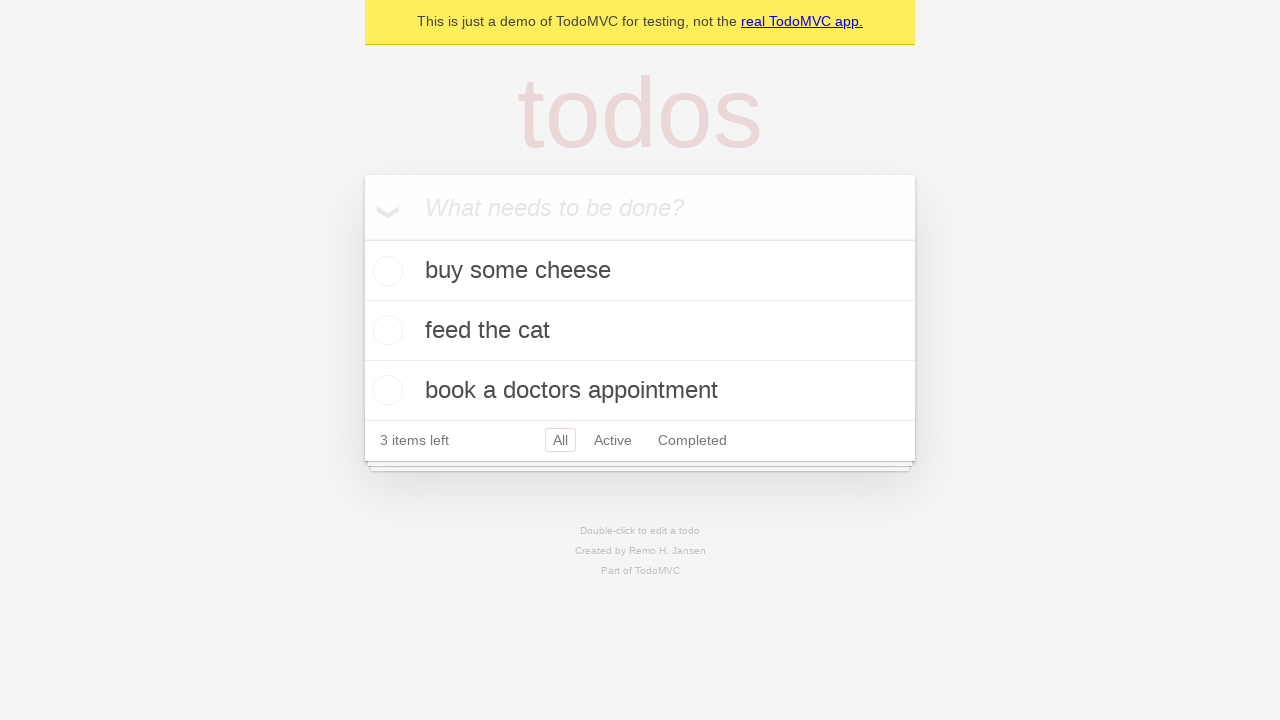